Tests error message when entering a number that is too small (45) in a number input form

Starting URL: https://kristinek.github.io/site/tasks/enter_a_number

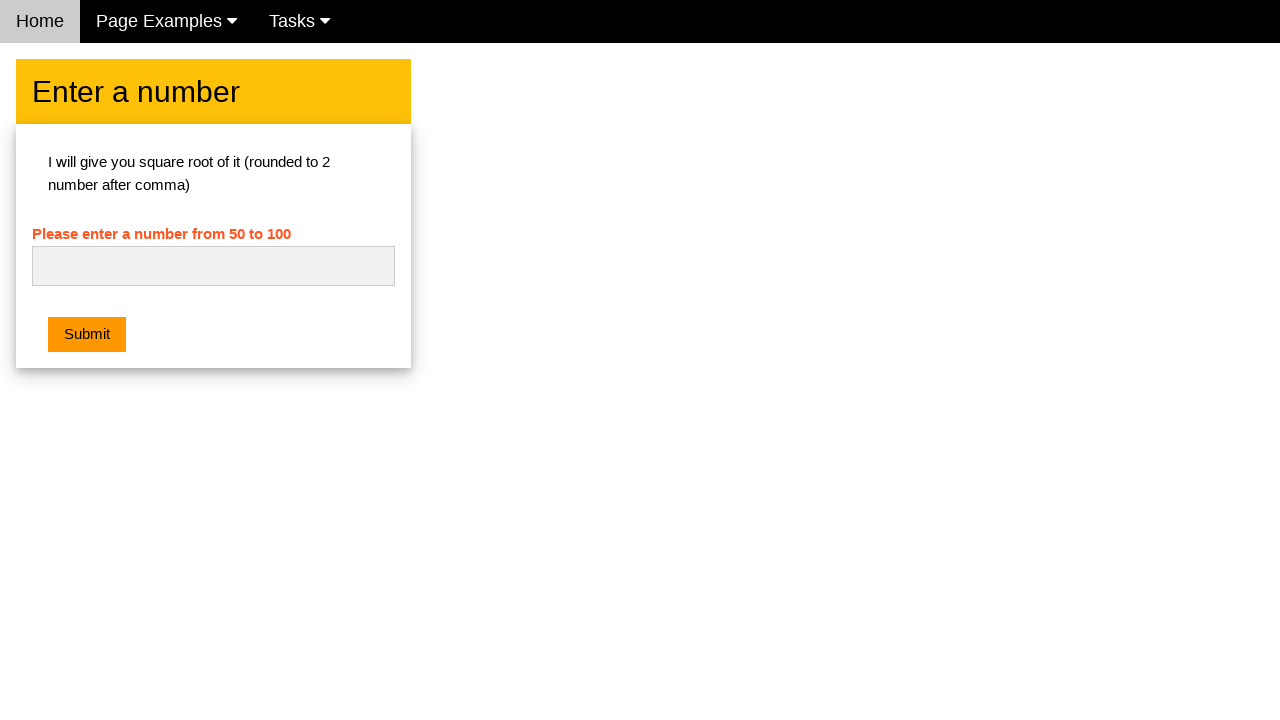

Clicked on the number input field at (213, 266) on #numb
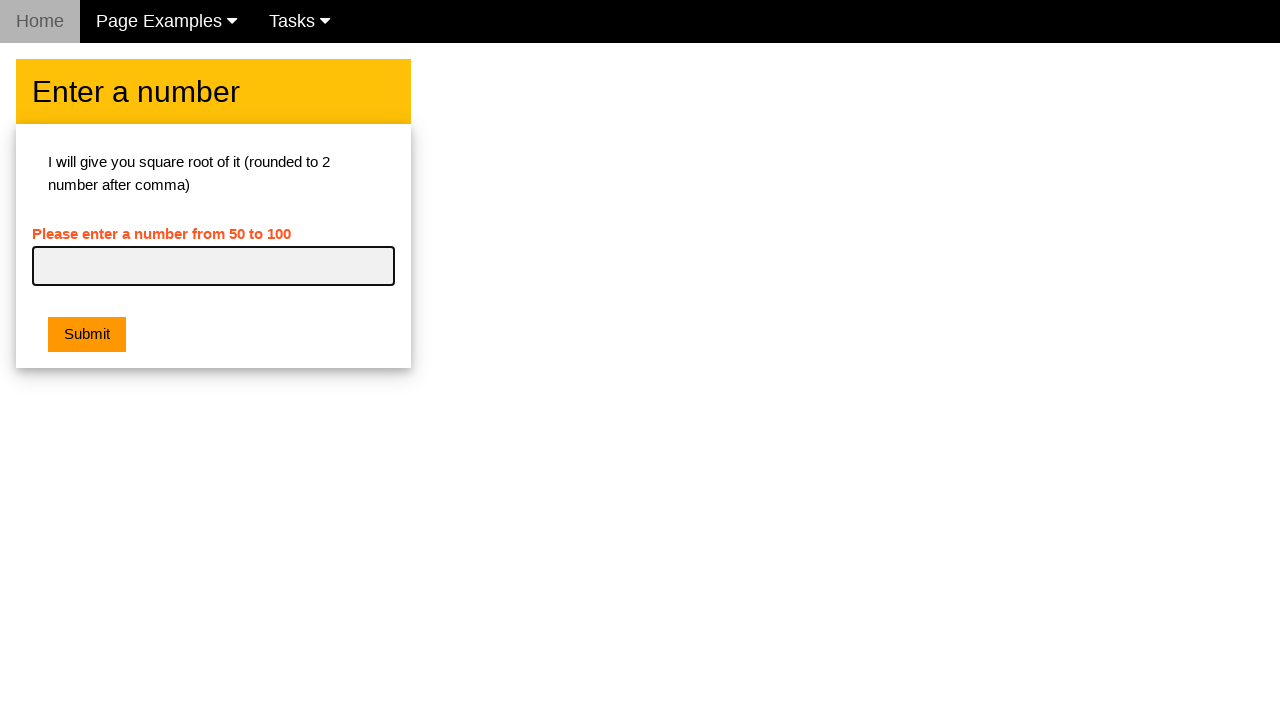

Entered 45 in the number input field (a number that is too small) on #numb
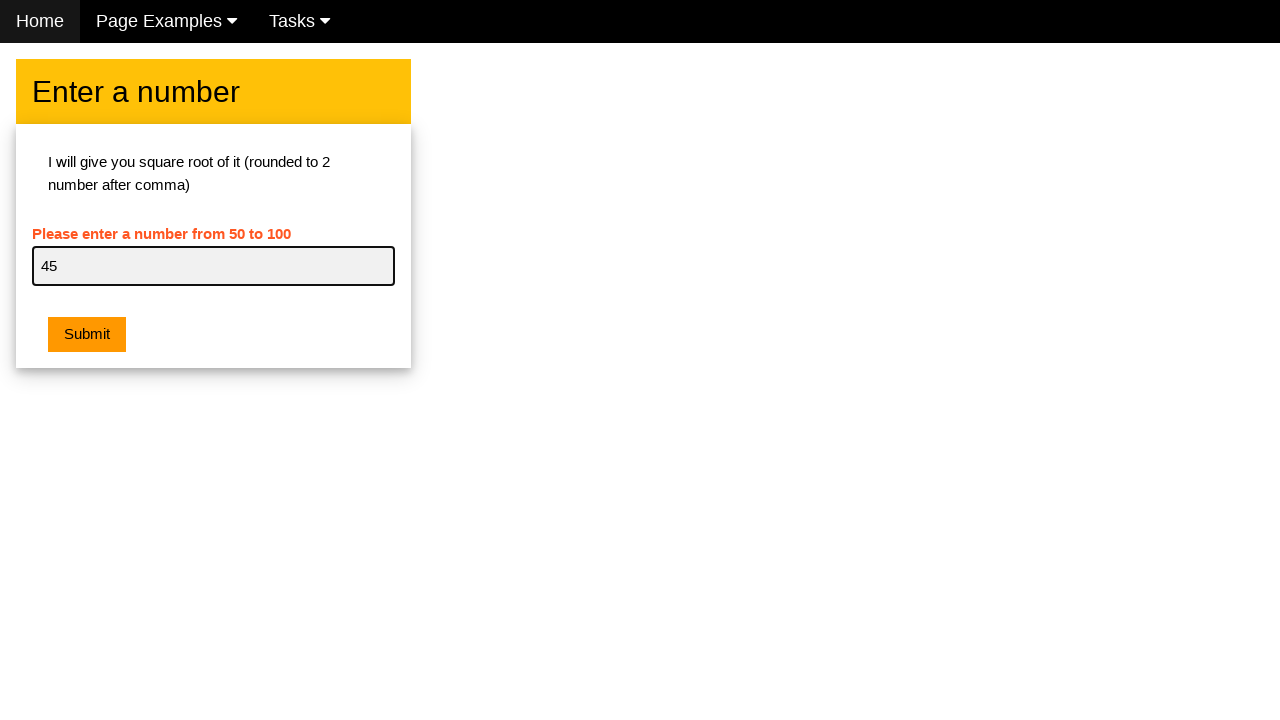

Clicked the submit button at (87, 335) on .w3-btn
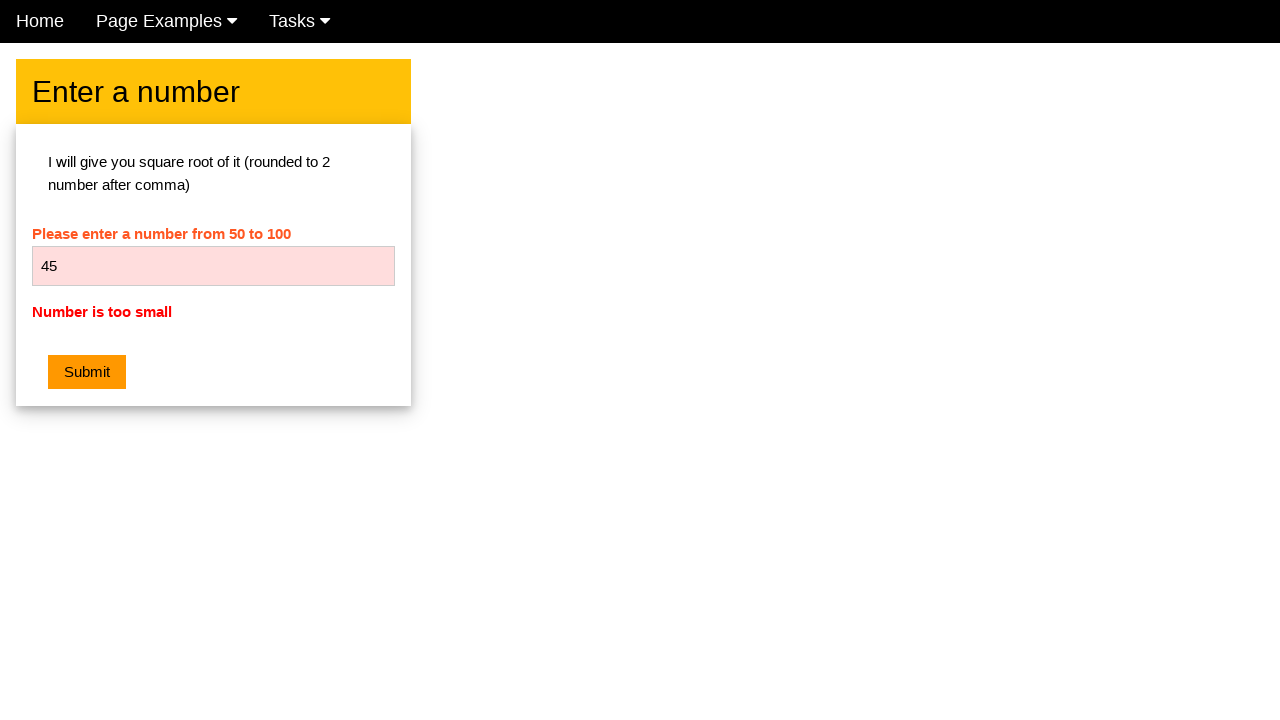

Error message appeared confirming validation for number too small
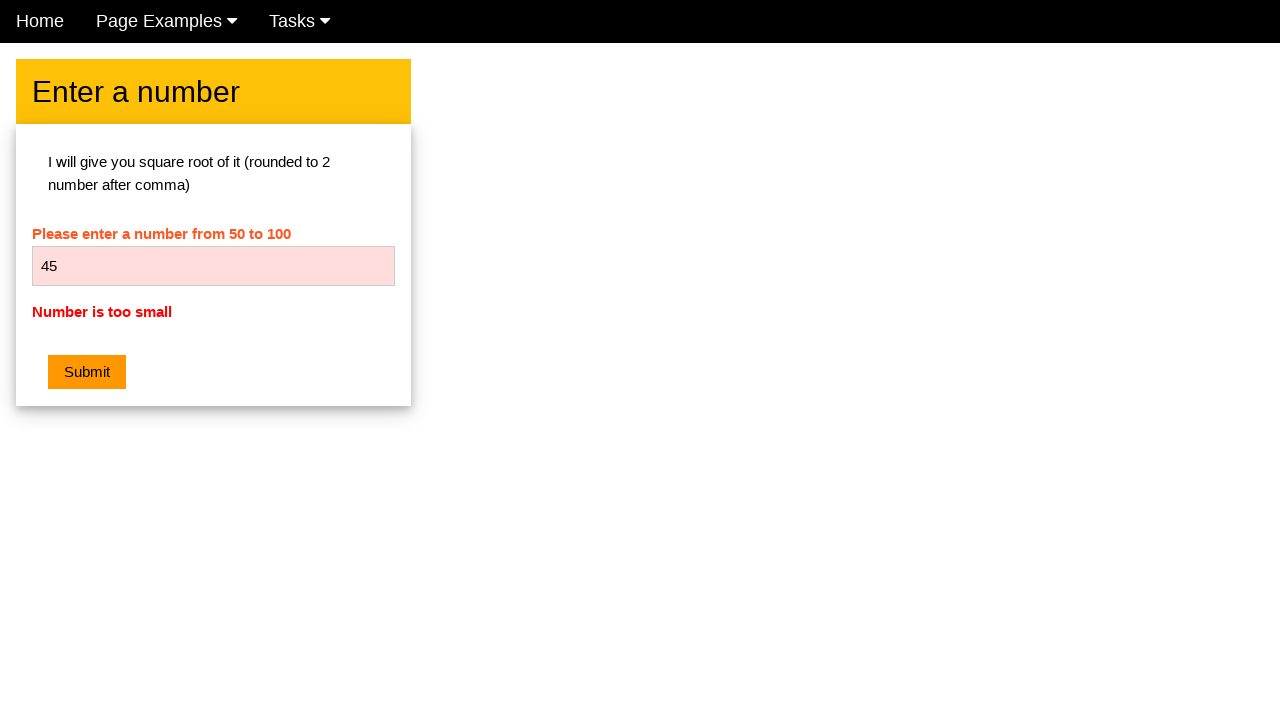

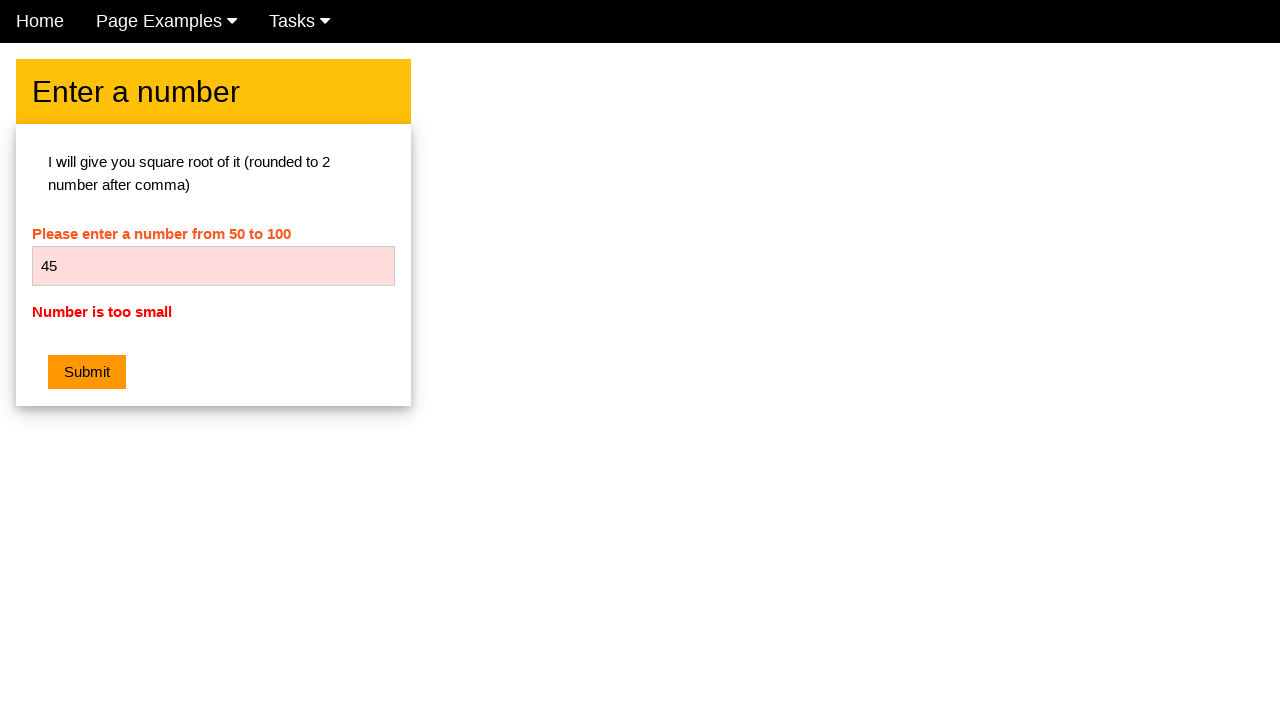